Tests input field functionality by entering a number, clearing the field, and entering a different number

Starting URL: http://the-internet.herokuapp.com/inputs

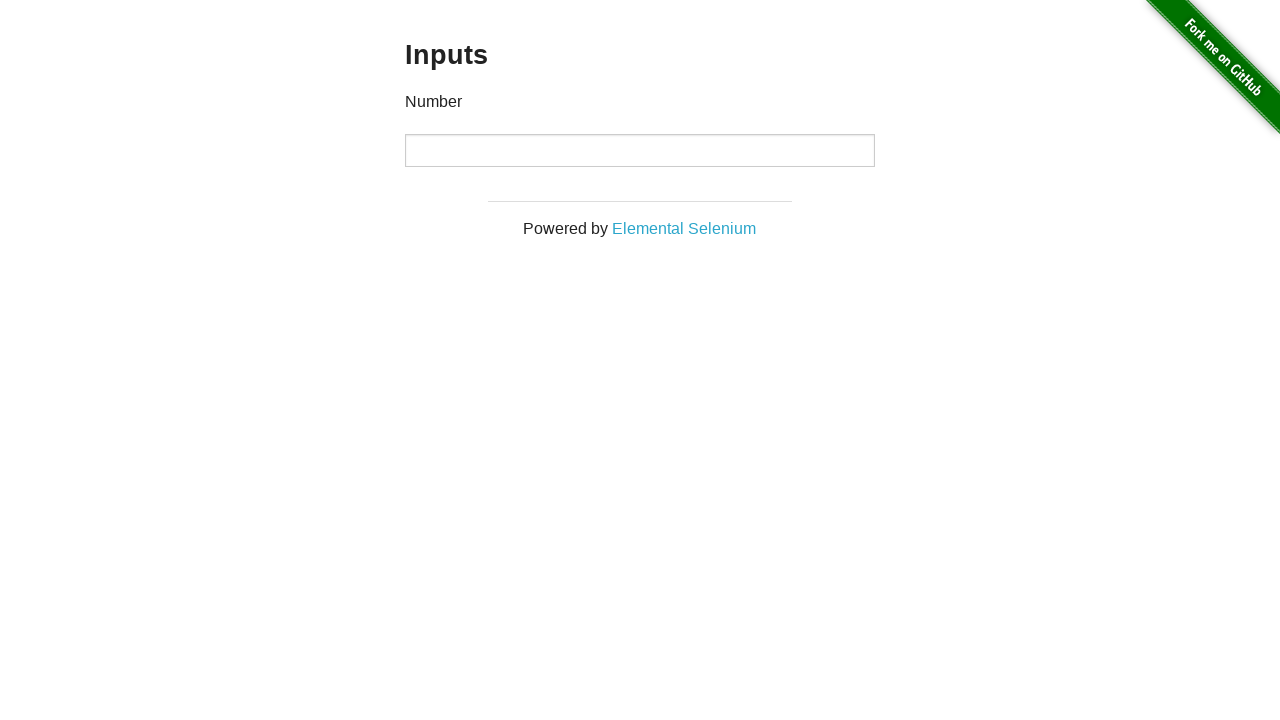

Entered 1000 into input field on input
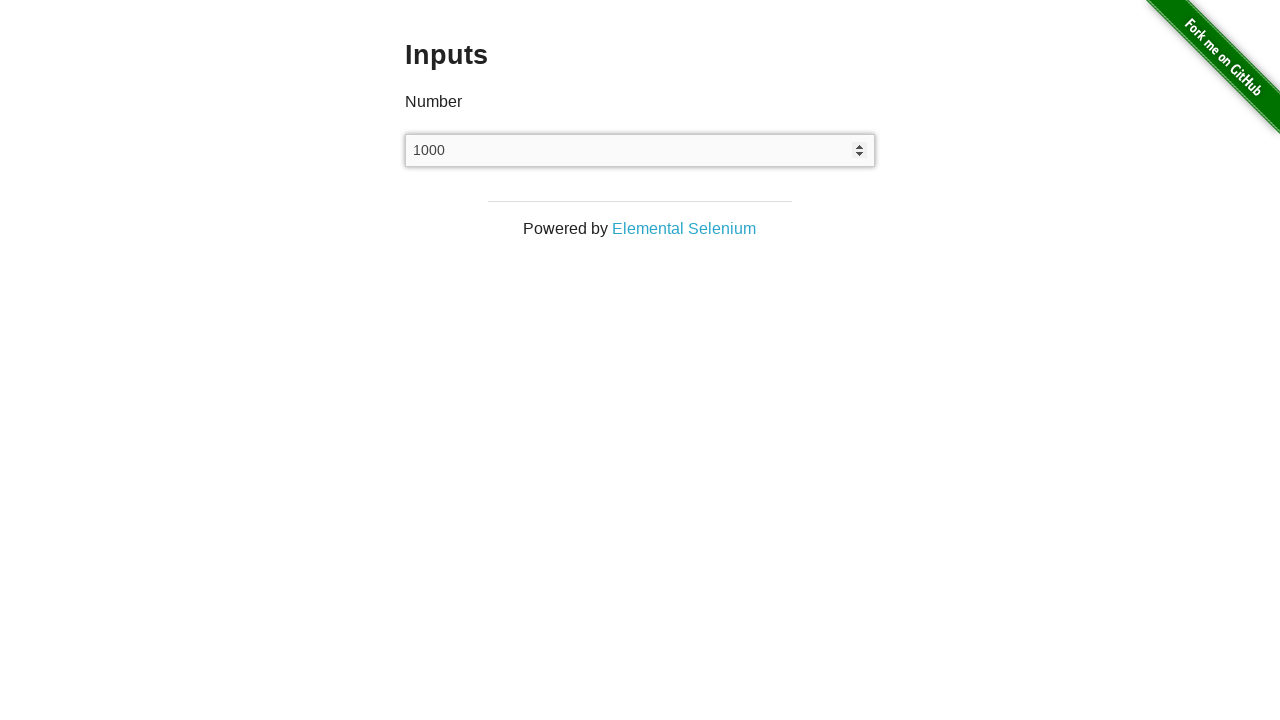

Cleared input field on input
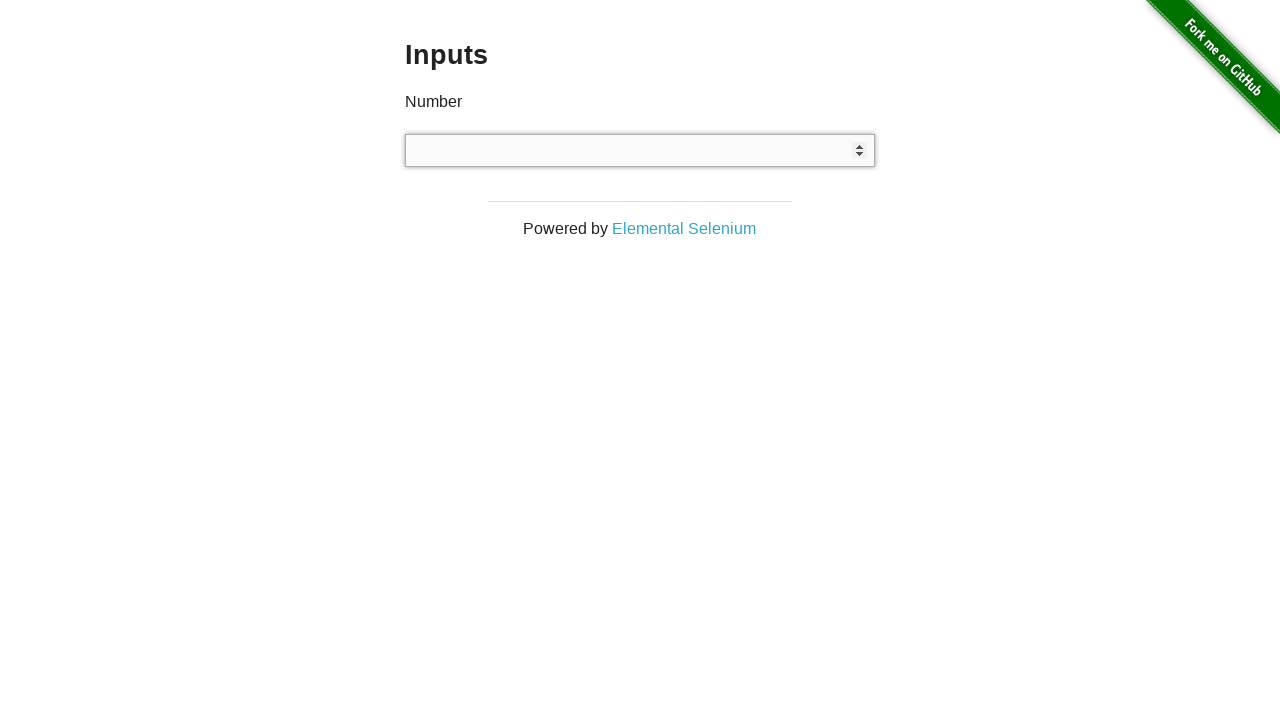

Entered 999 into input field on input
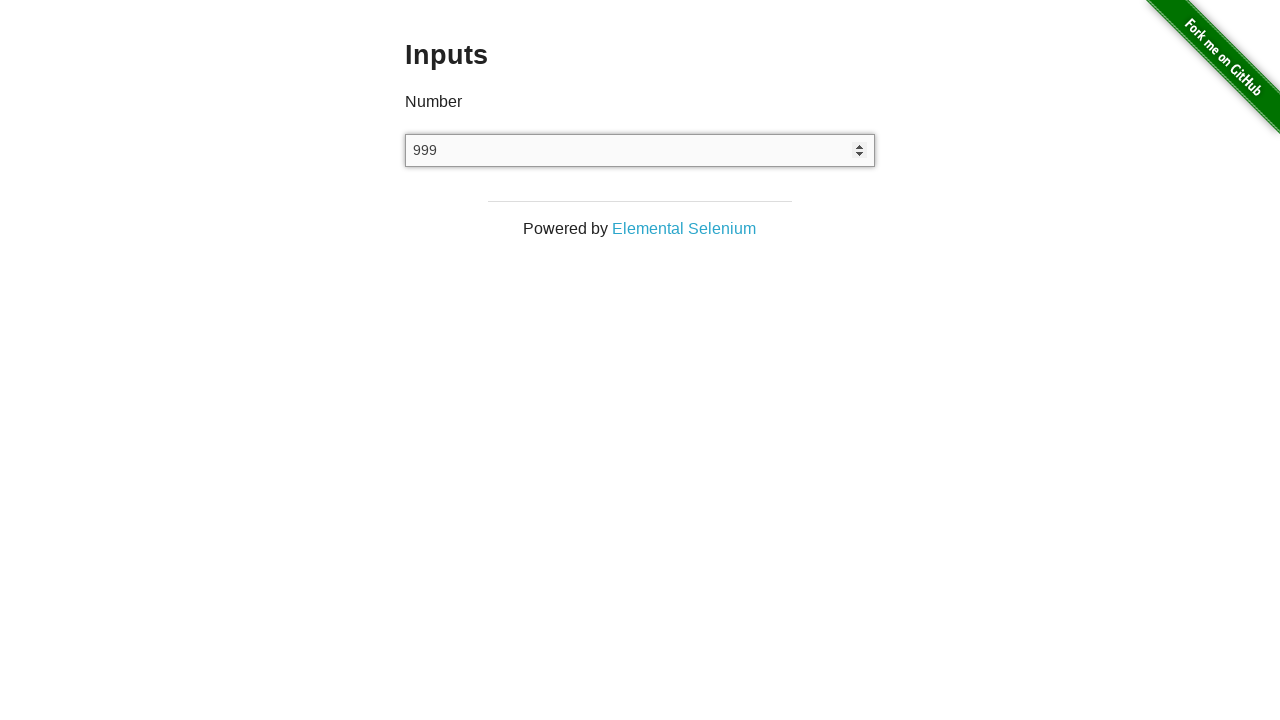

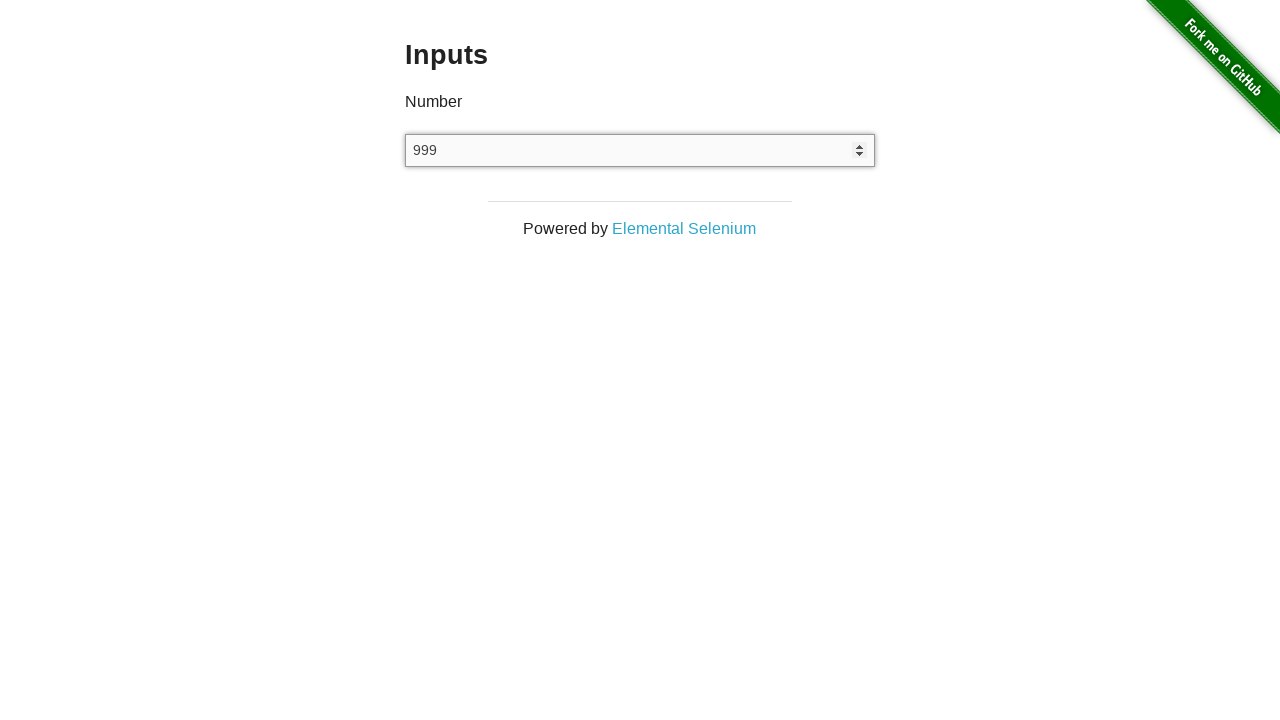